Tests the search filter functionality on a products table by searching for "Rice" and verifying that filtered results match the search term

Starting URL: https://rahulshettyacademy.com/seleniumPractise/#/offers

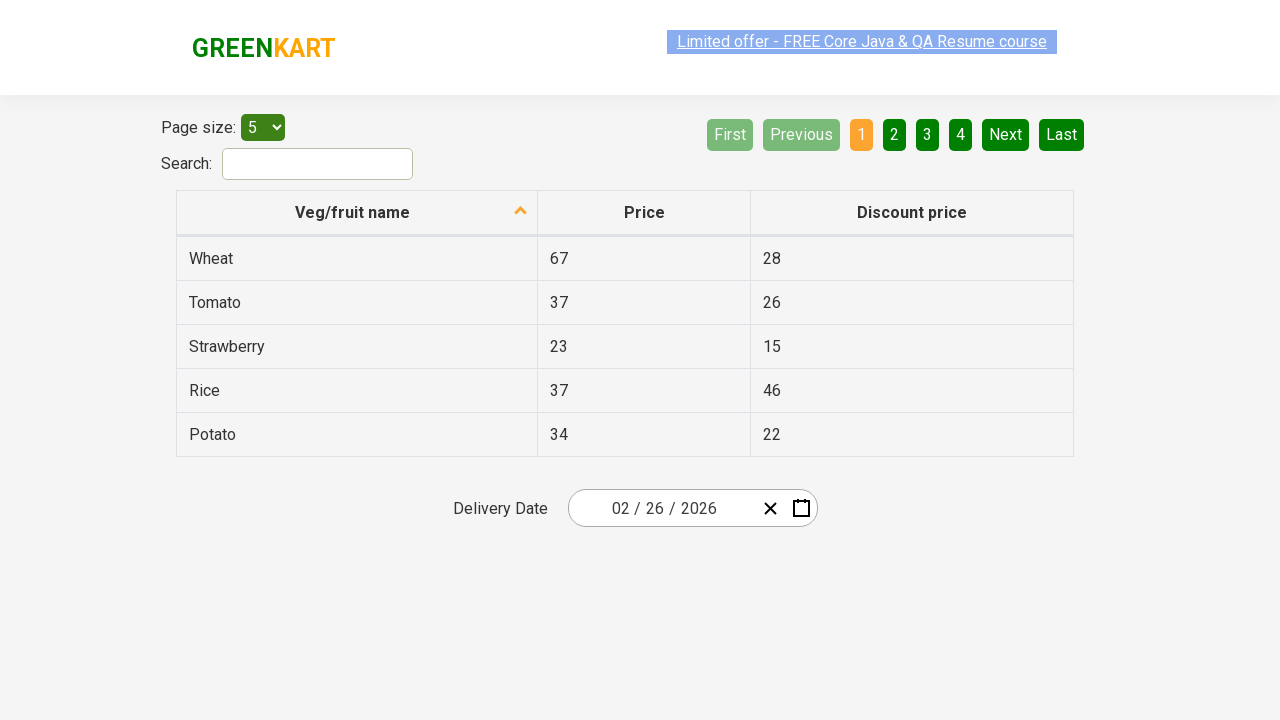

Entered 'Rice' in the search filter field on #search-field
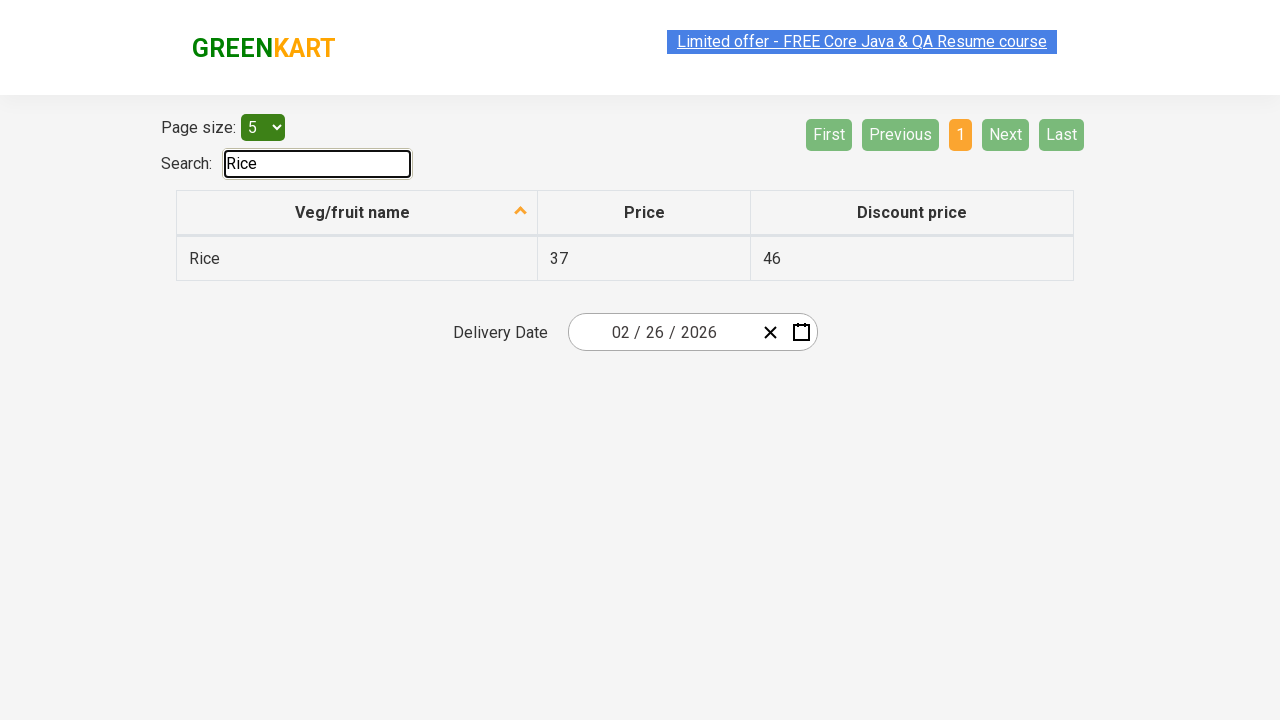

Waited for filter to apply to the products table
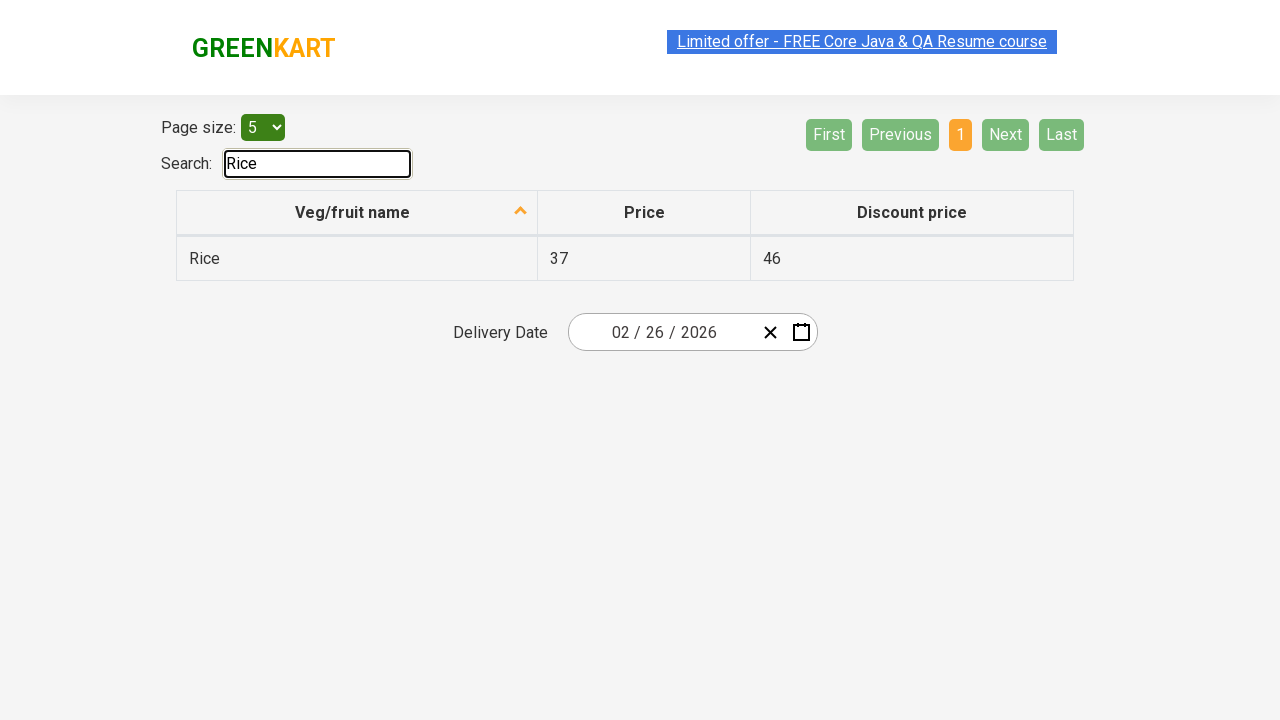

Retrieved all filtered product items from the table
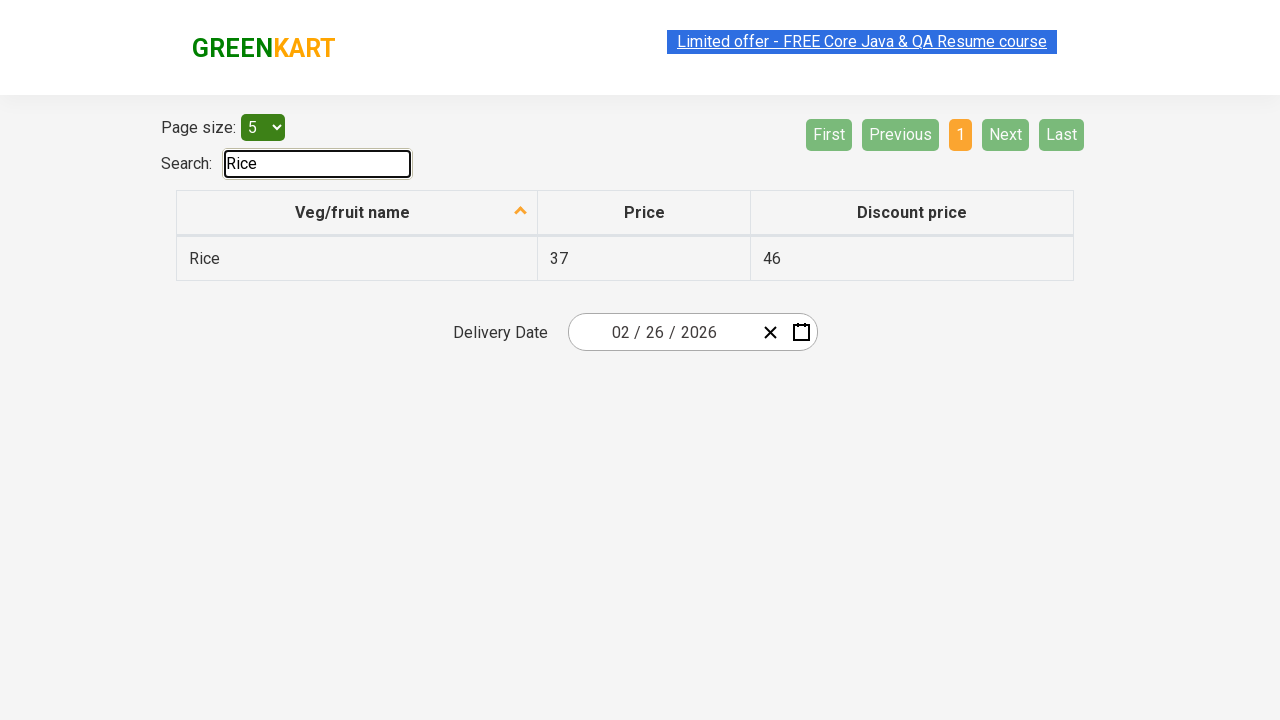

Verified filtered result 'Rice' contains search term 'Rice'
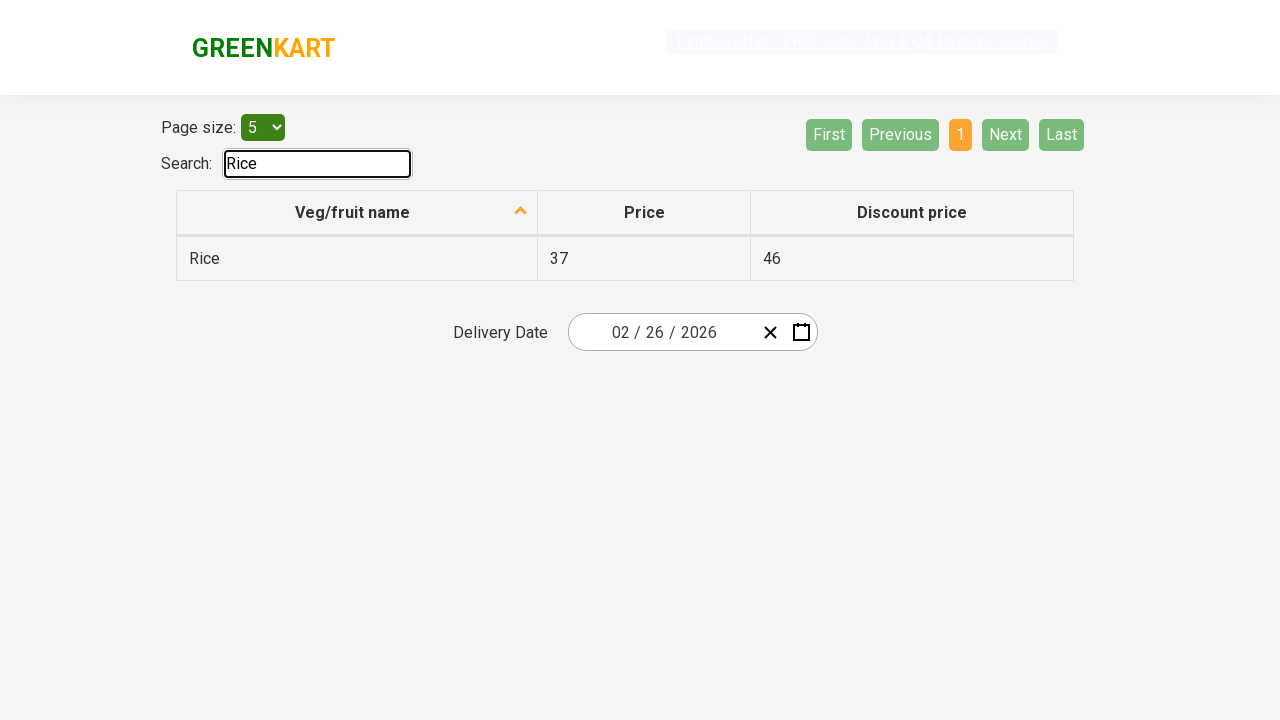

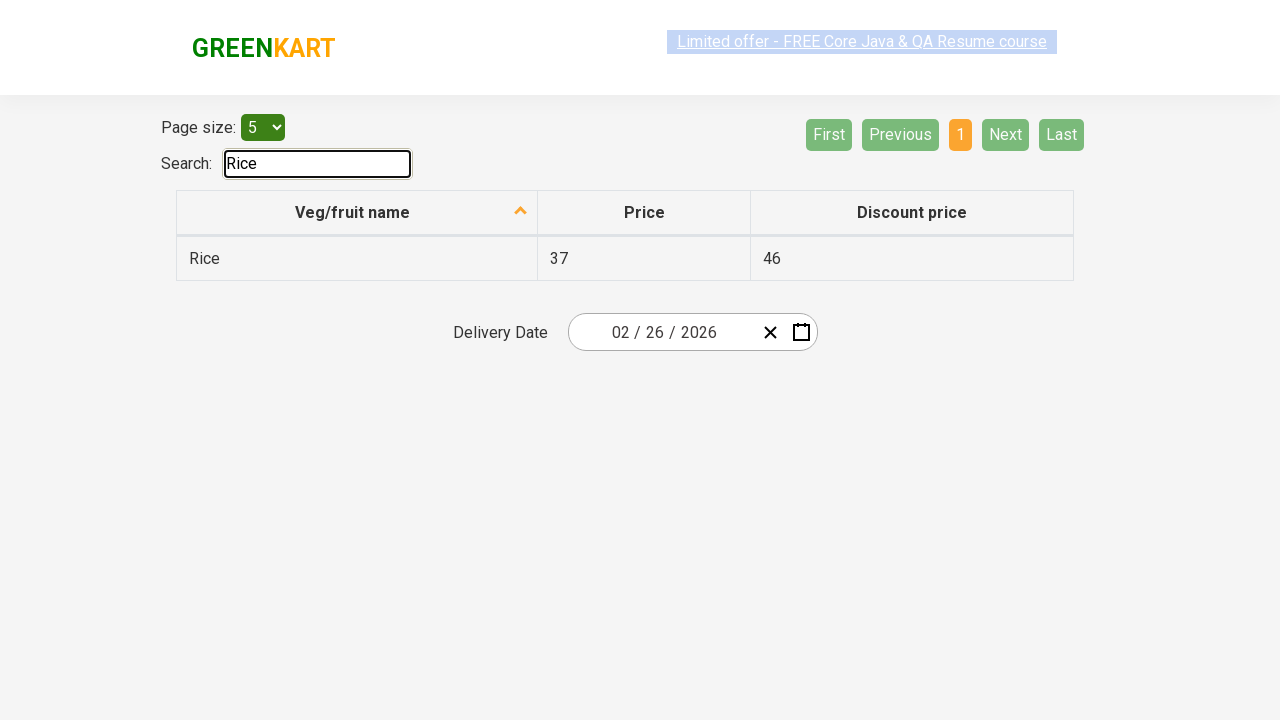